Tests dropdown menu functionality on a demo page by interacting with a select element and verifying options are available

Starting URL: https://demoqa.com/select-menu

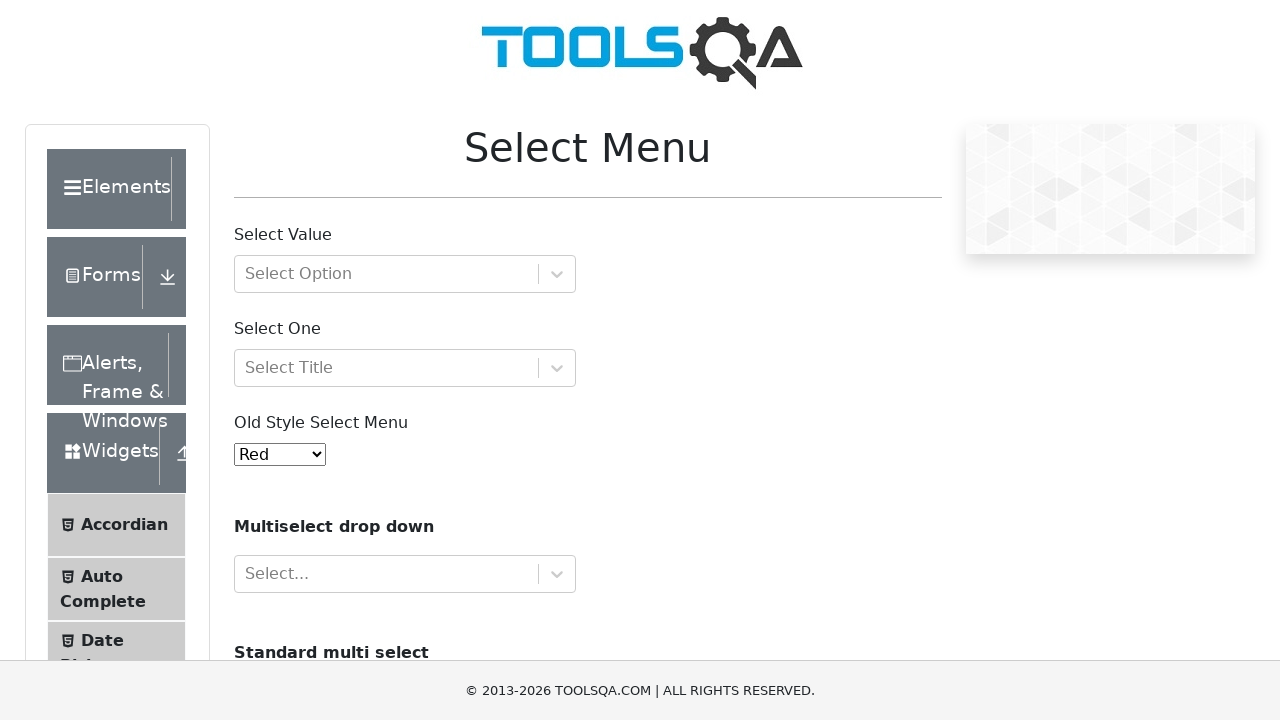

Old select menu dropdown became visible
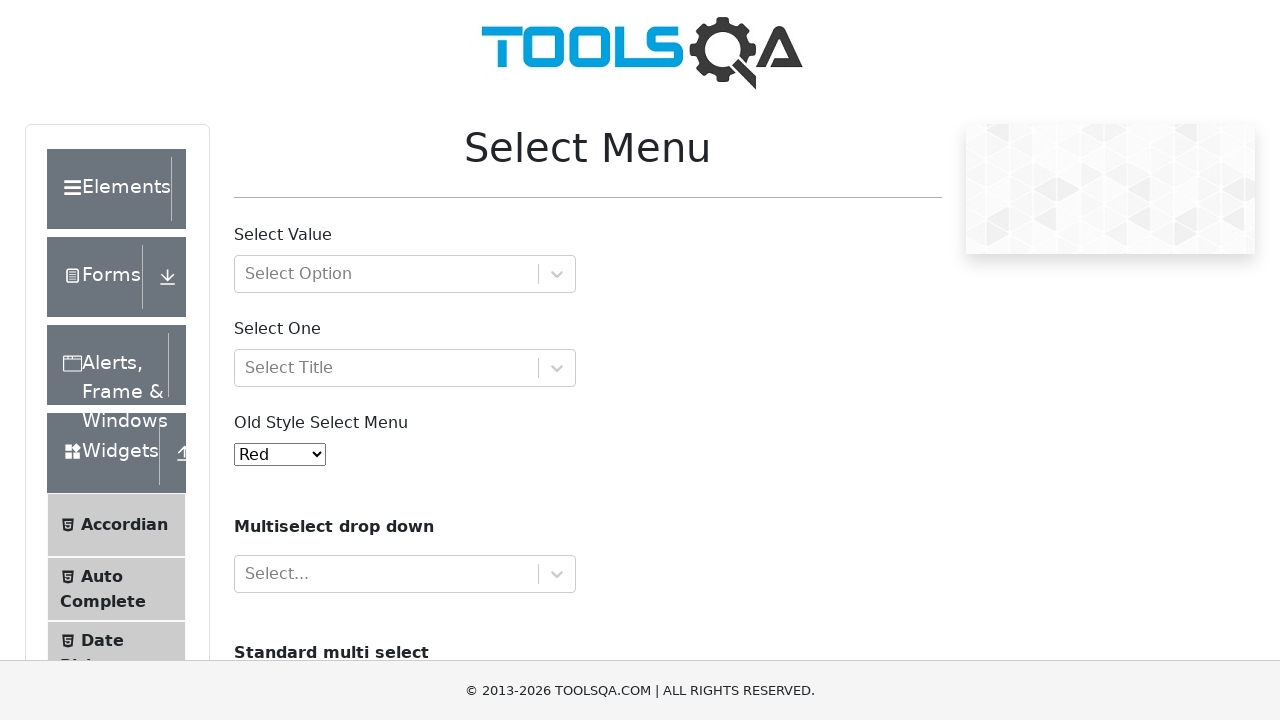

Located the old select menu element
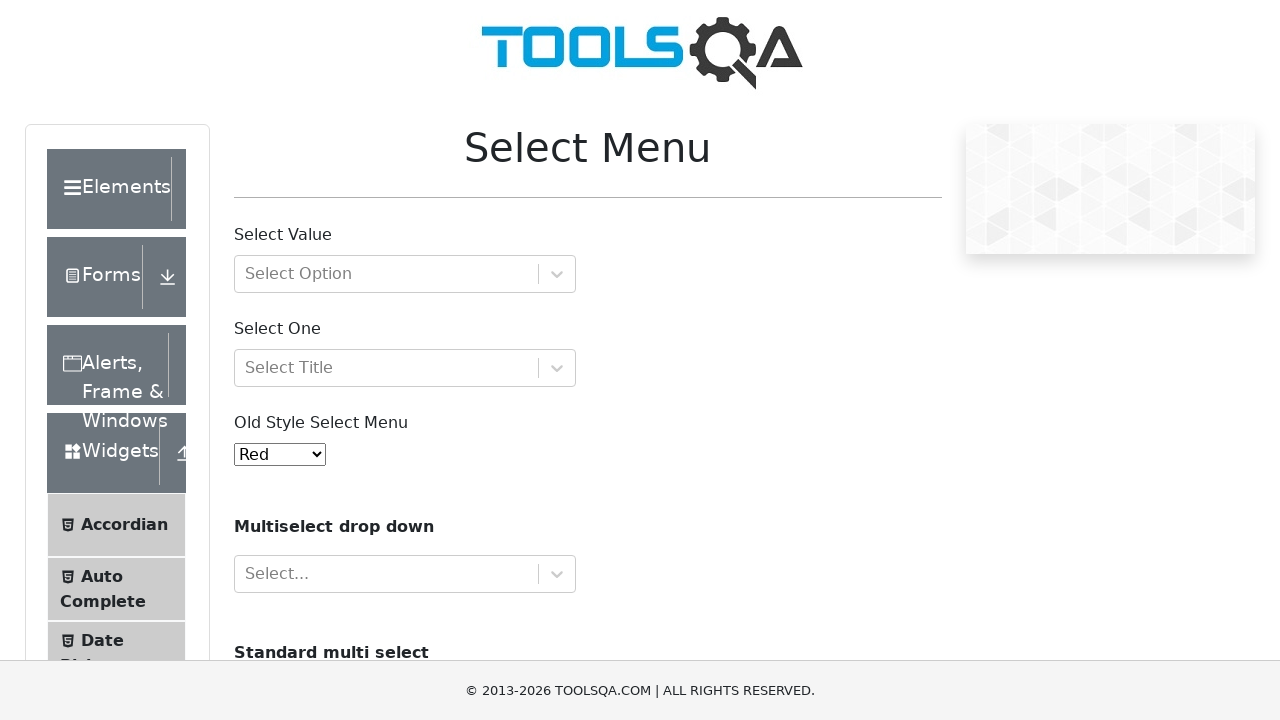

Selected option at index 2 from the dropdown menu on #oldSelectMenu
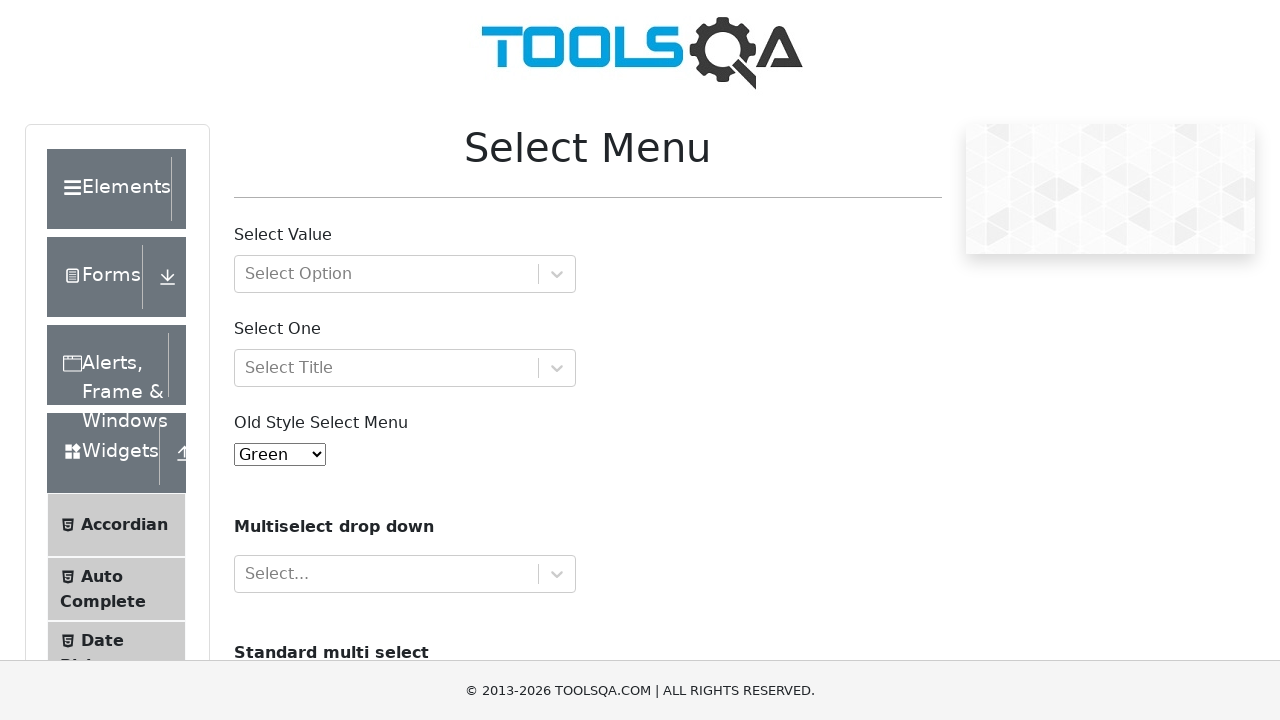

Selected option with value '3' from the dropdown menu on #oldSelectMenu
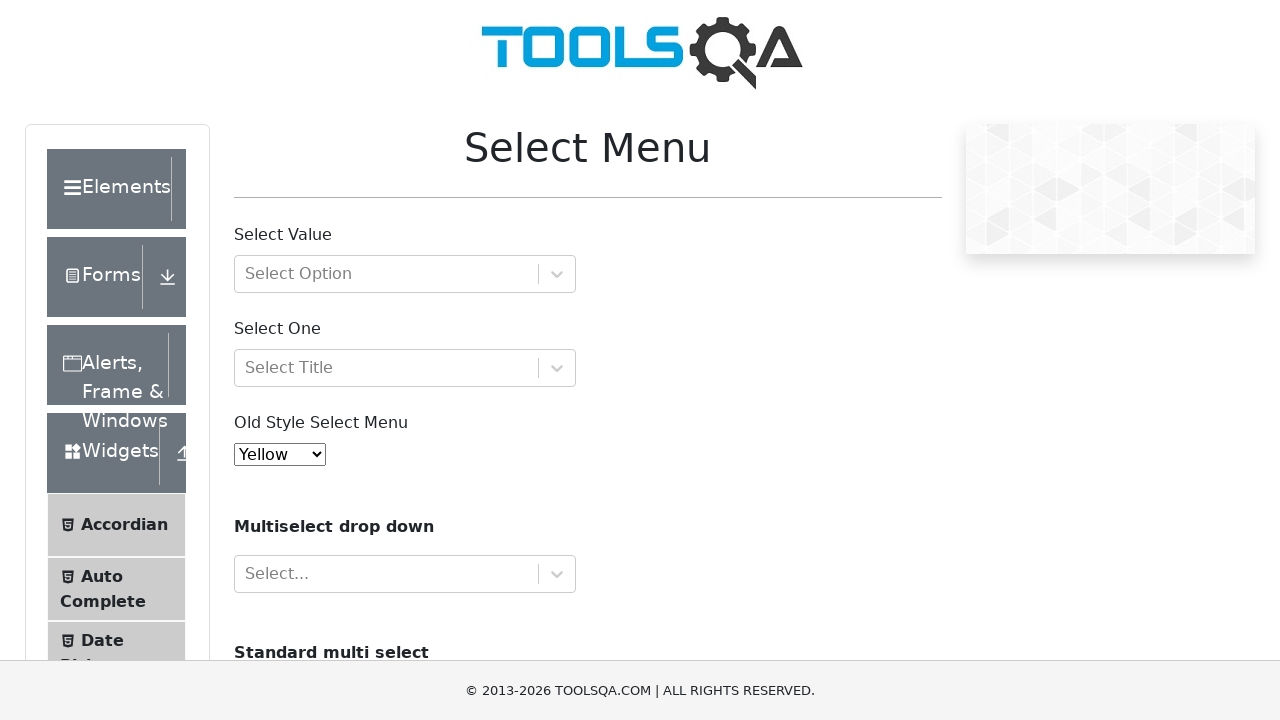

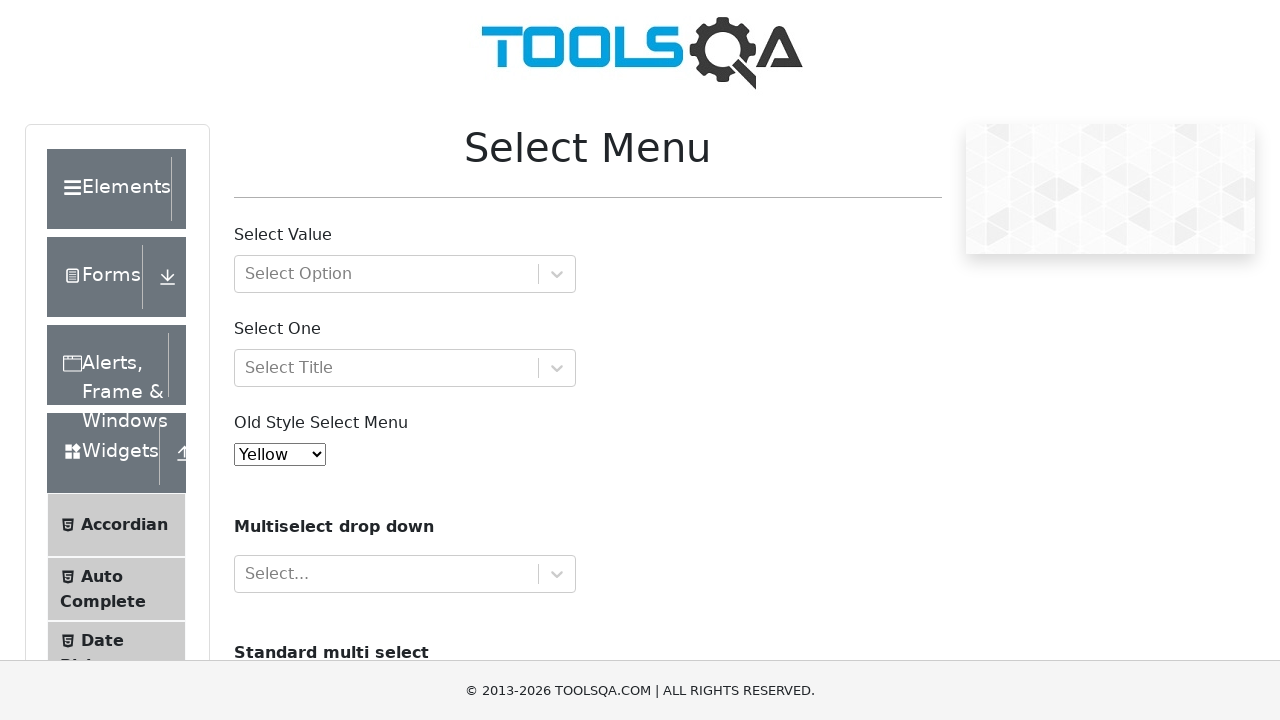